Tests adding todo items to the list by filling the input field and pressing Enter for two items

Starting URL: https://demo.playwright.dev/todomvc

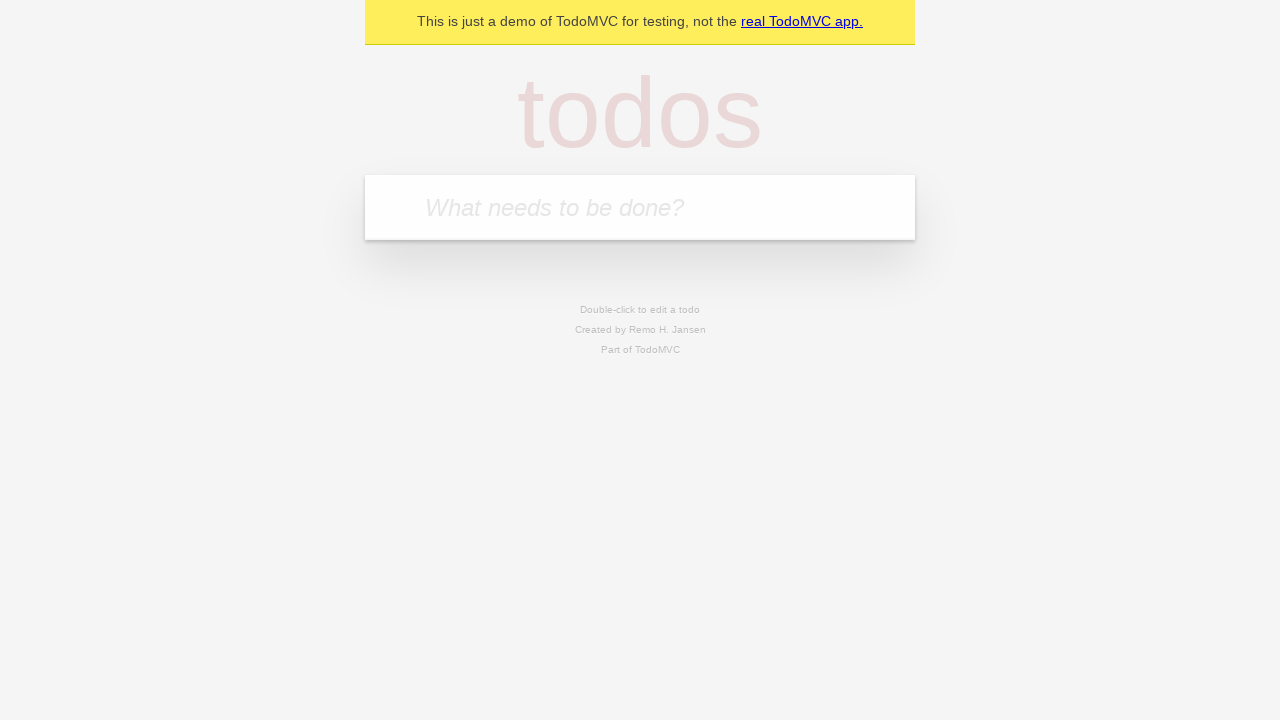

Filled todo input field with 'buy some cheese' on internal:attr=[placeholder="What needs to be done?"i]
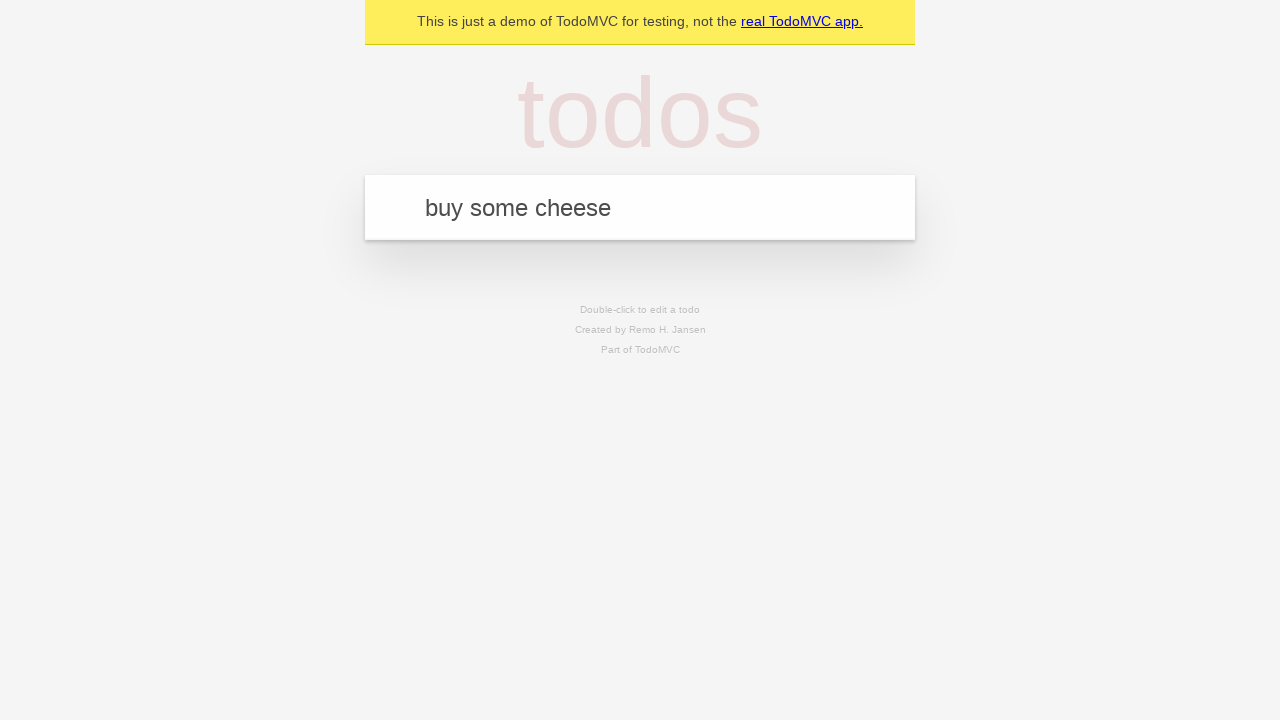

Pressed Enter to add first todo item on internal:attr=[placeholder="What needs to be done?"i]
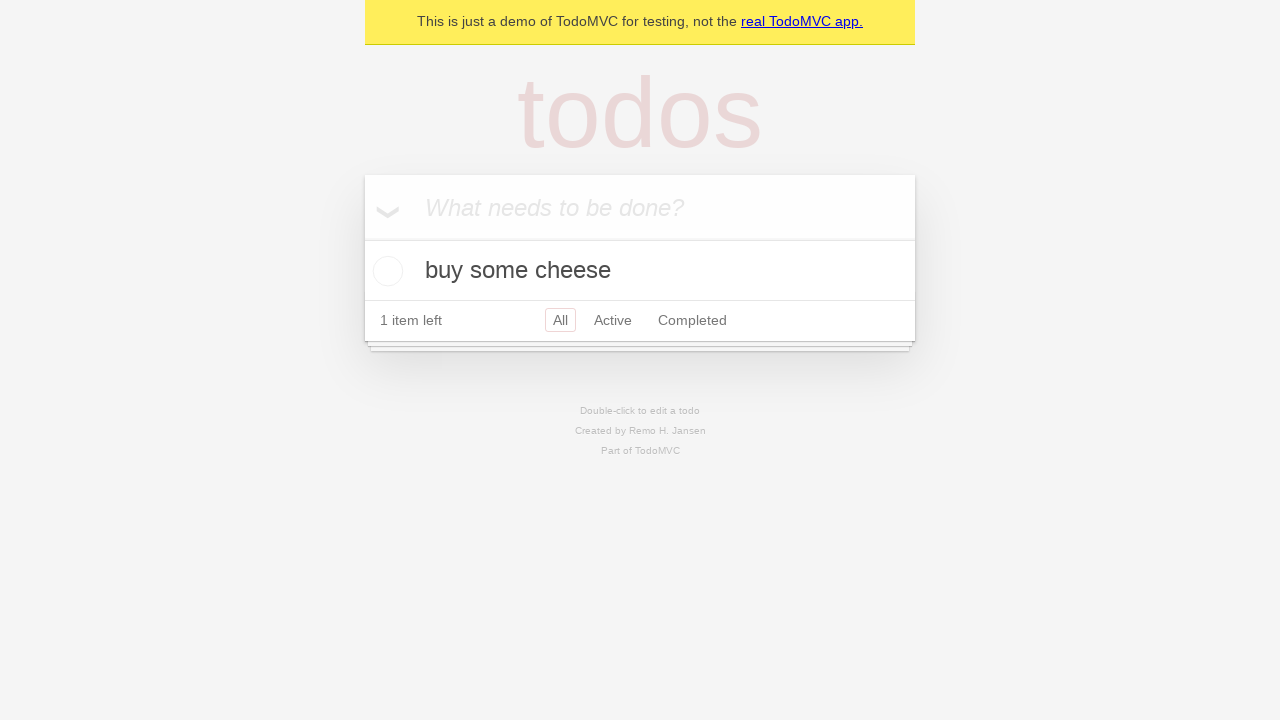

Filled todo input field with 'feed the cat' on internal:attr=[placeholder="What needs to be done?"i]
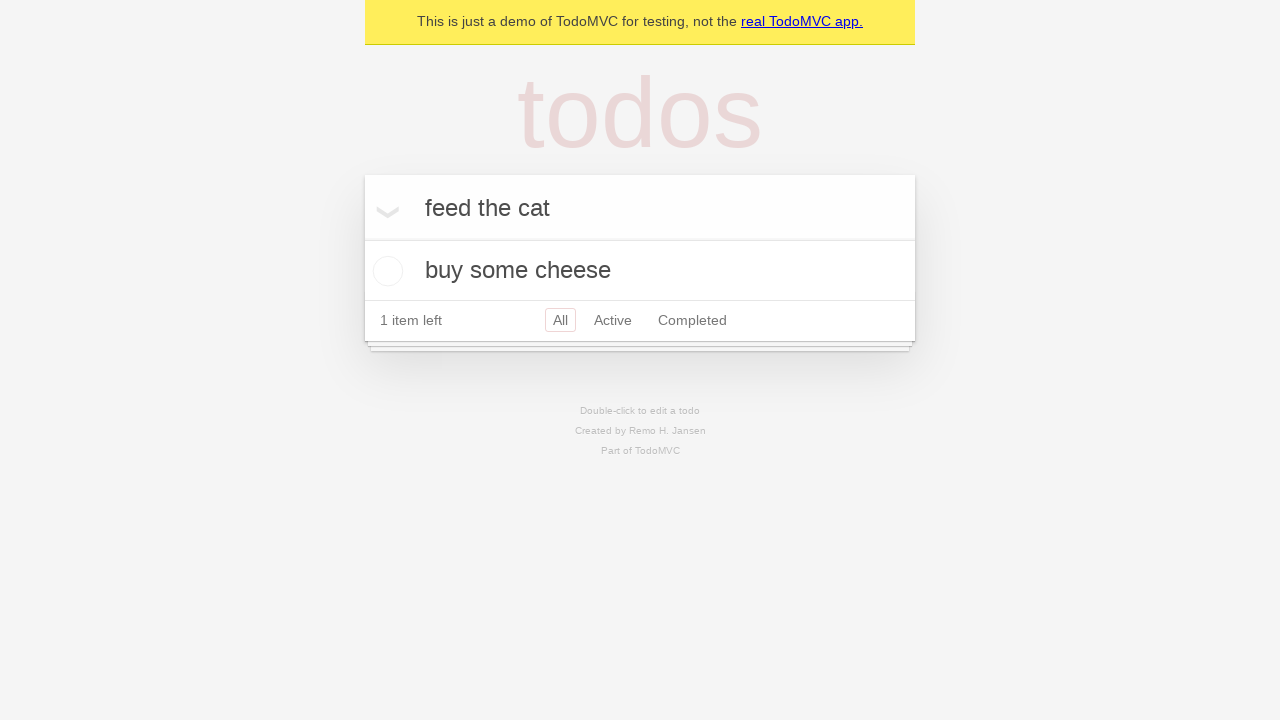

Pressed Enter to add second todo item on internal:attr=[placeholder="What needs to be done?"i]
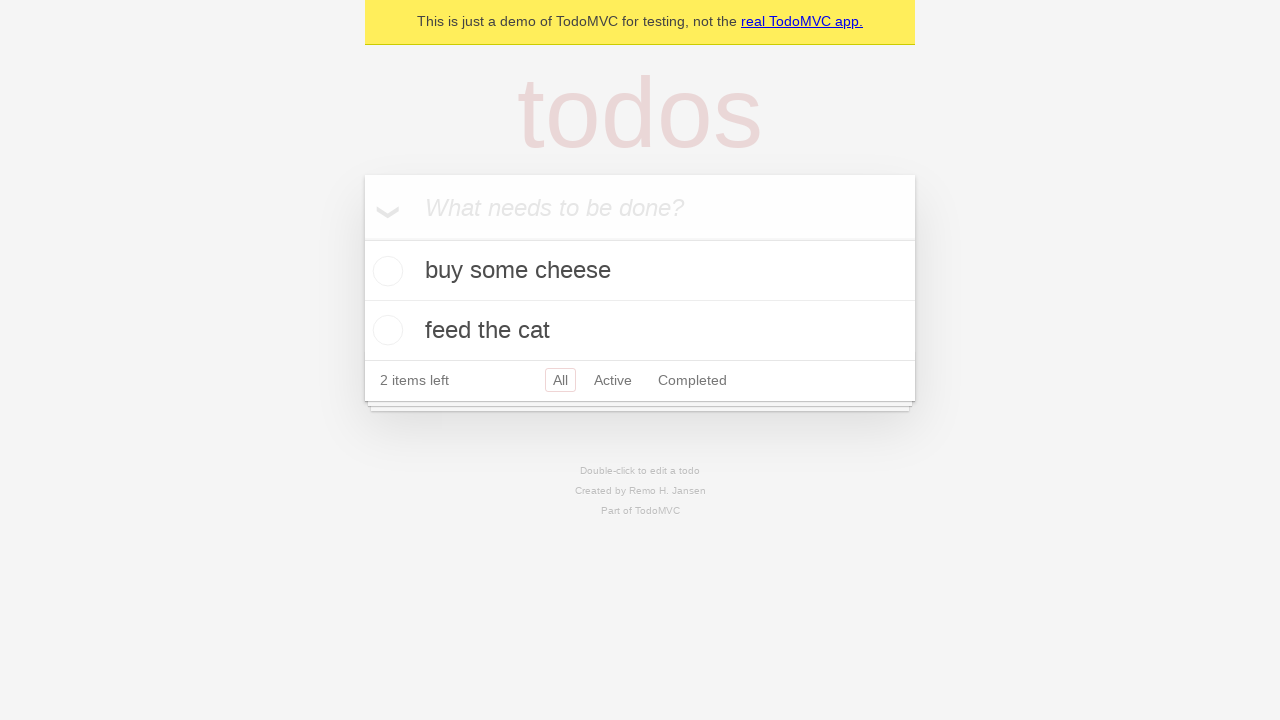

Todo items appeared in the list
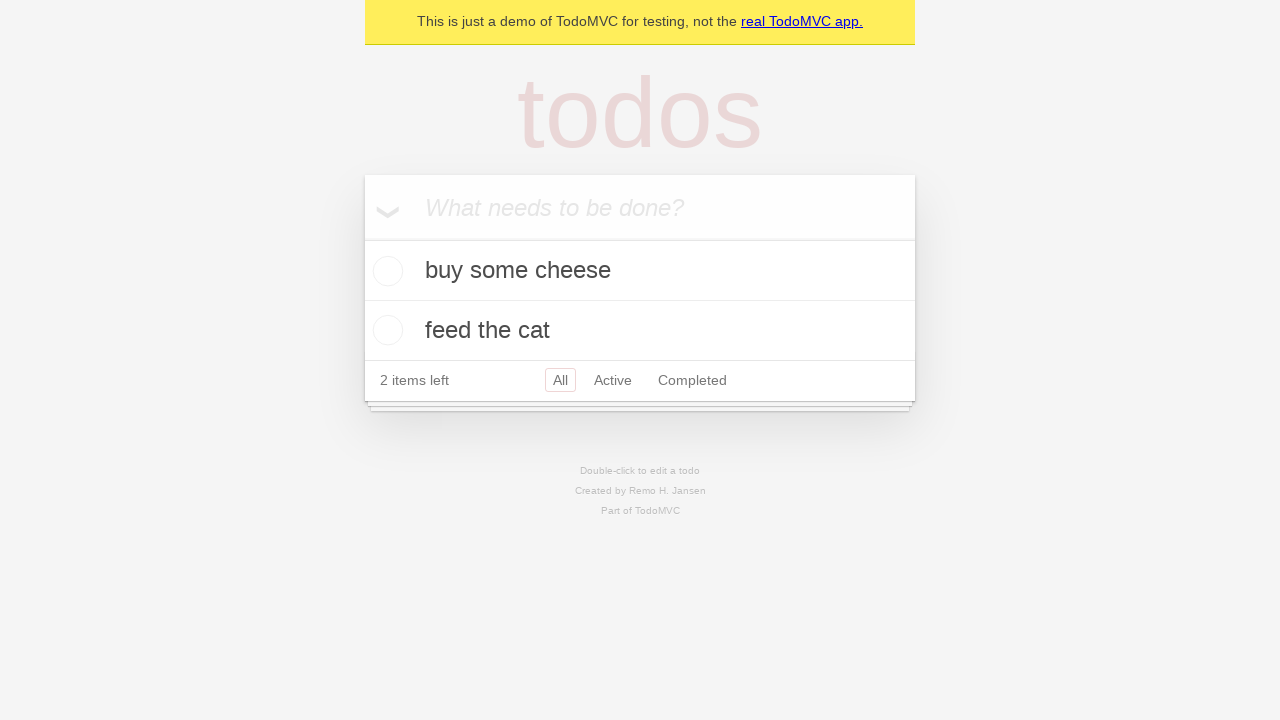

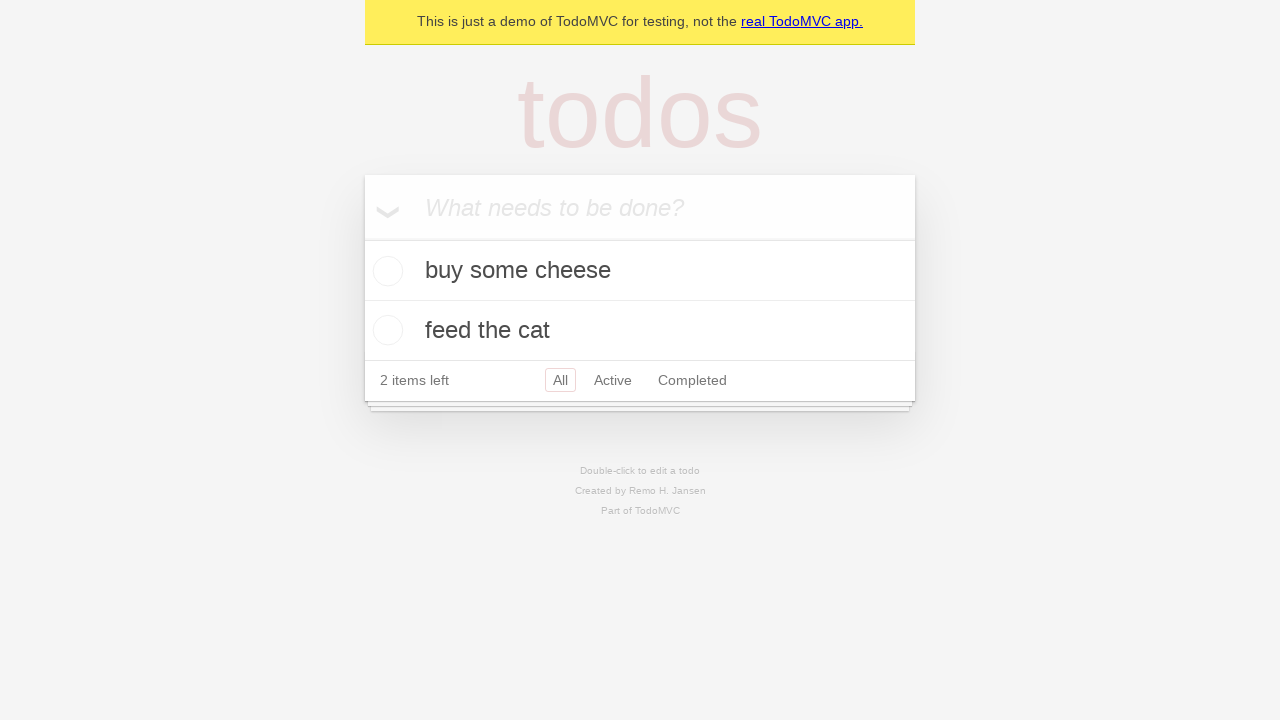